Tests checkbox functionality by navigating to a checkboxes page and toggling the state of two checkboxes based on their current selection state

Starting URL: http://the-internet.herokuapp.com/

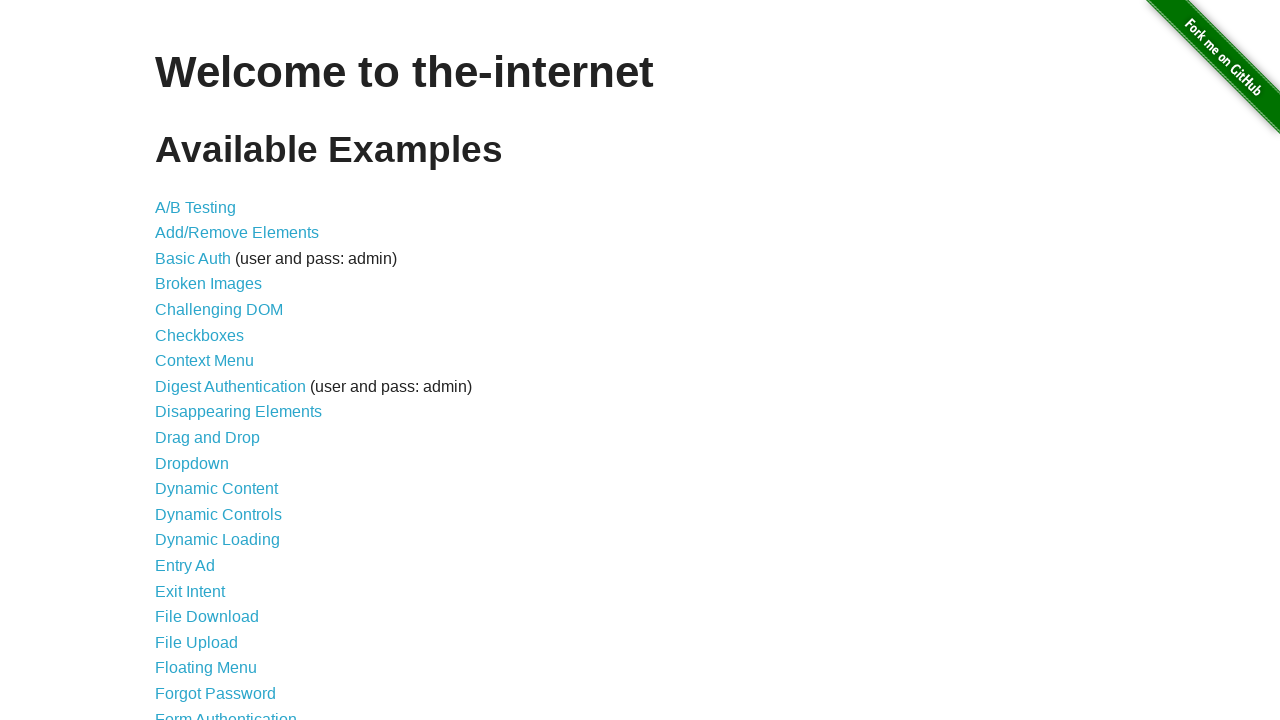

Clicked on Checkboxes link to navigate to checkboxes page at (200, 335) on text=Checkboxes
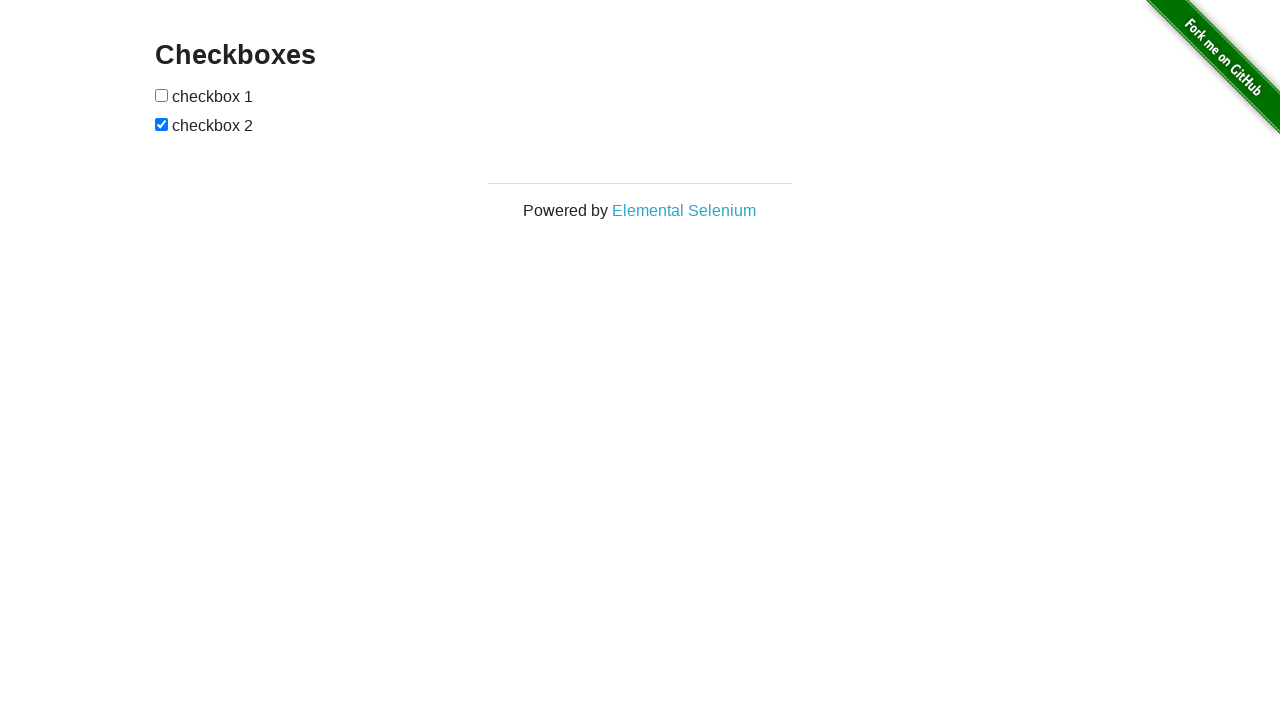

Checked first checkbox state - it is currently unchecked
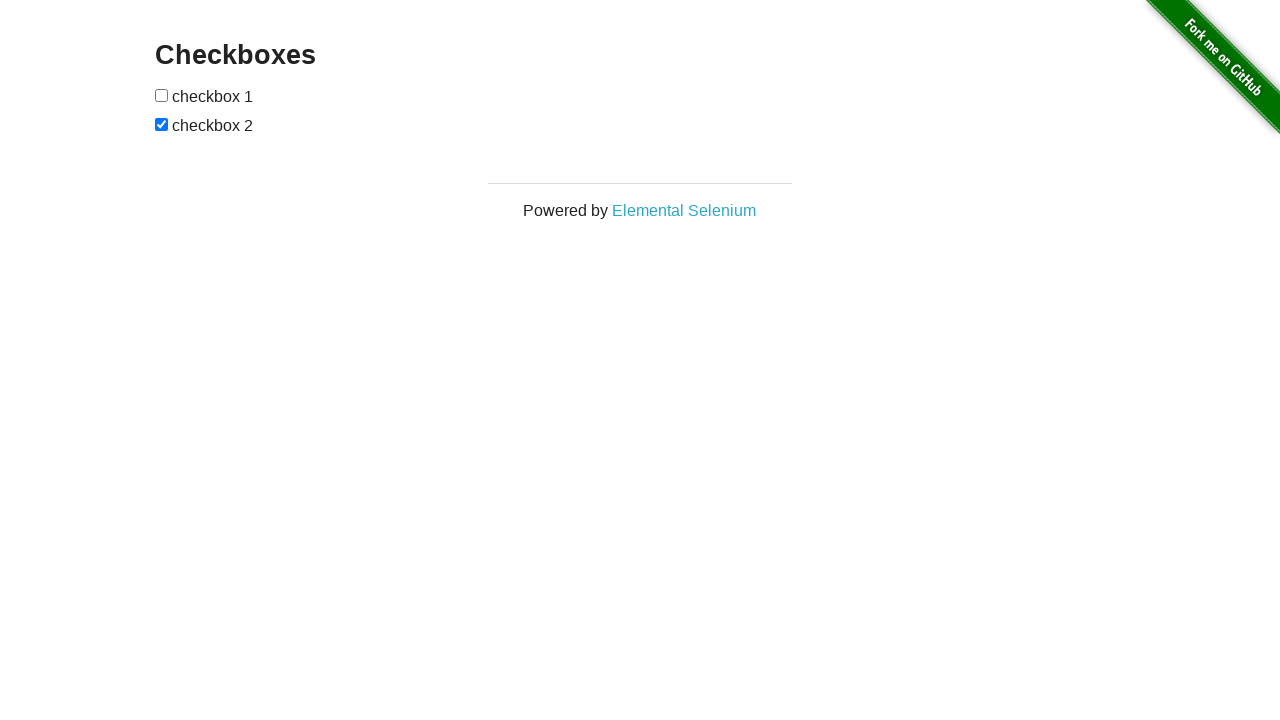

Toggled first checkbox from unchecked to checked at (162, 95) on input[type='checkbox'] >> nth=0
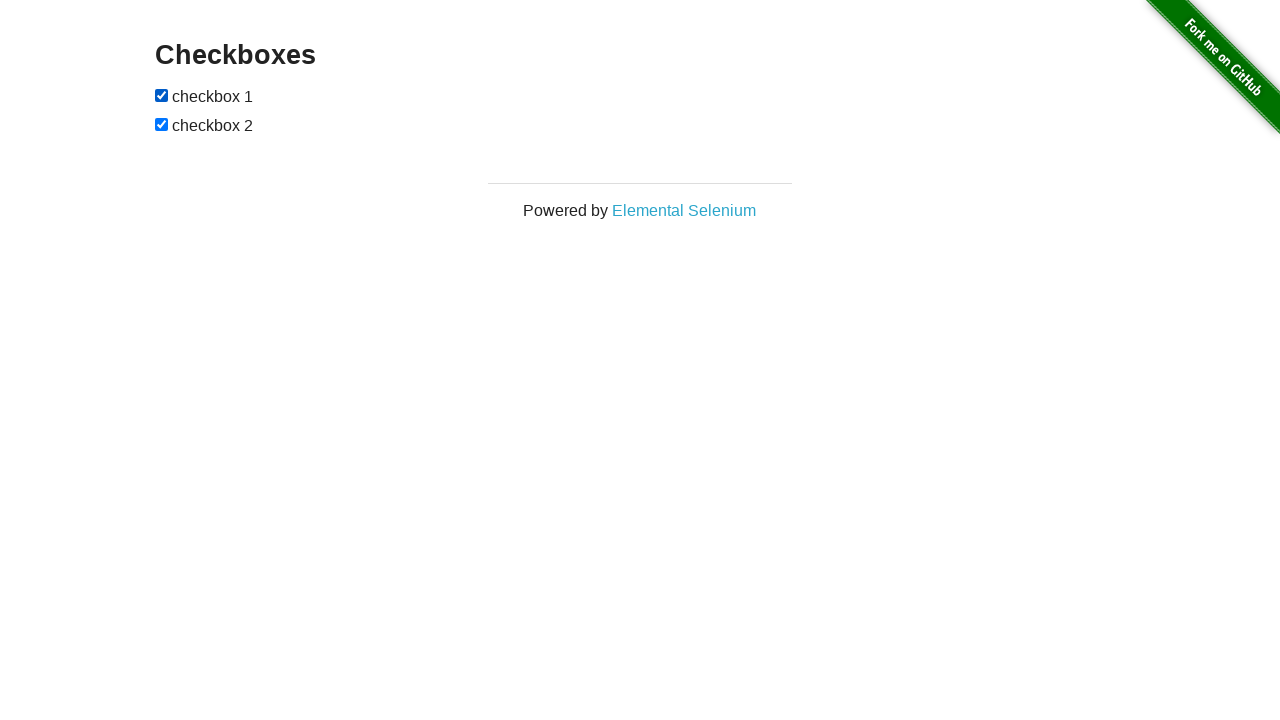

Checked second checkbox state - it is currently checked
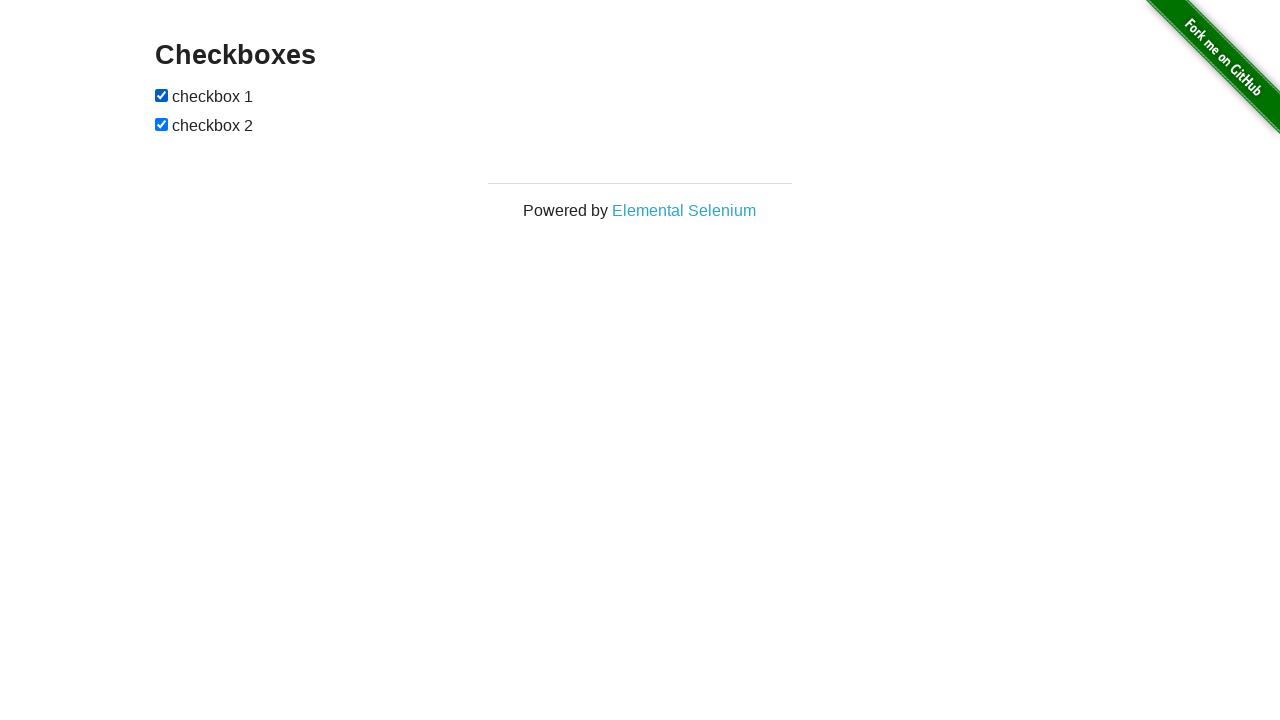

Toggled second checkbox from checked to unchecked at (162, 124) on xpath=//div[@class='example']/form/input[2]
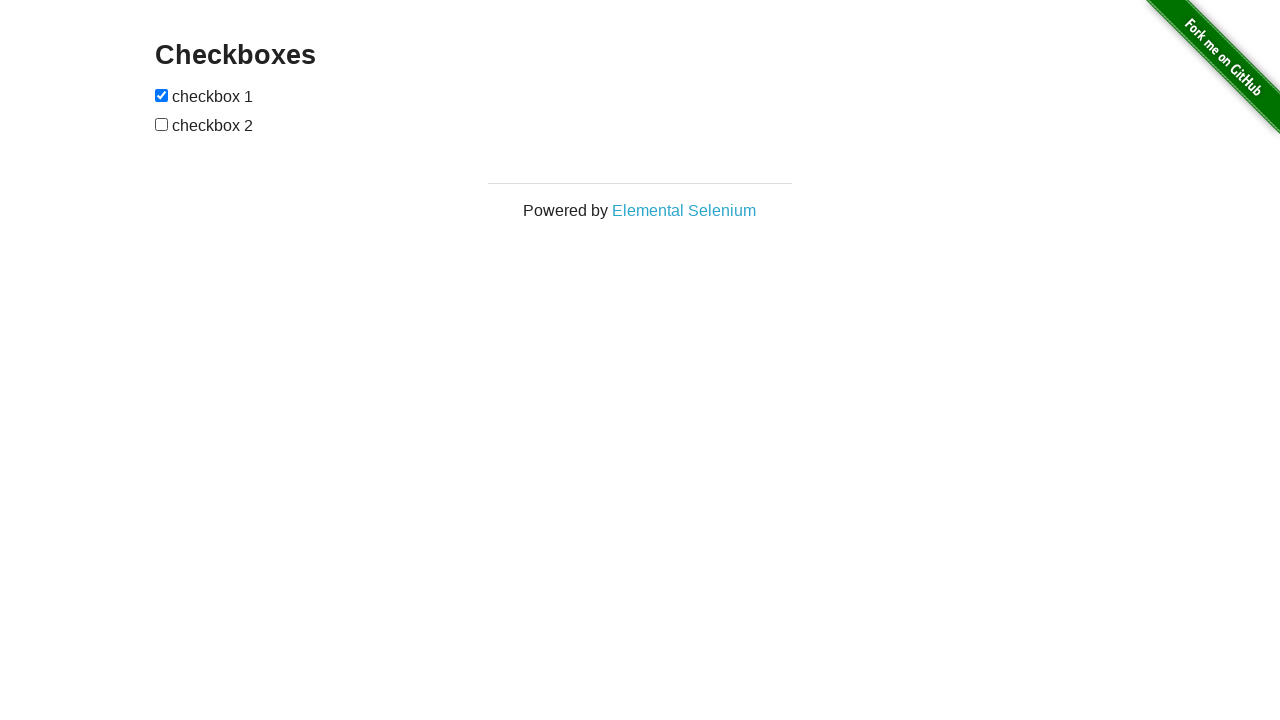

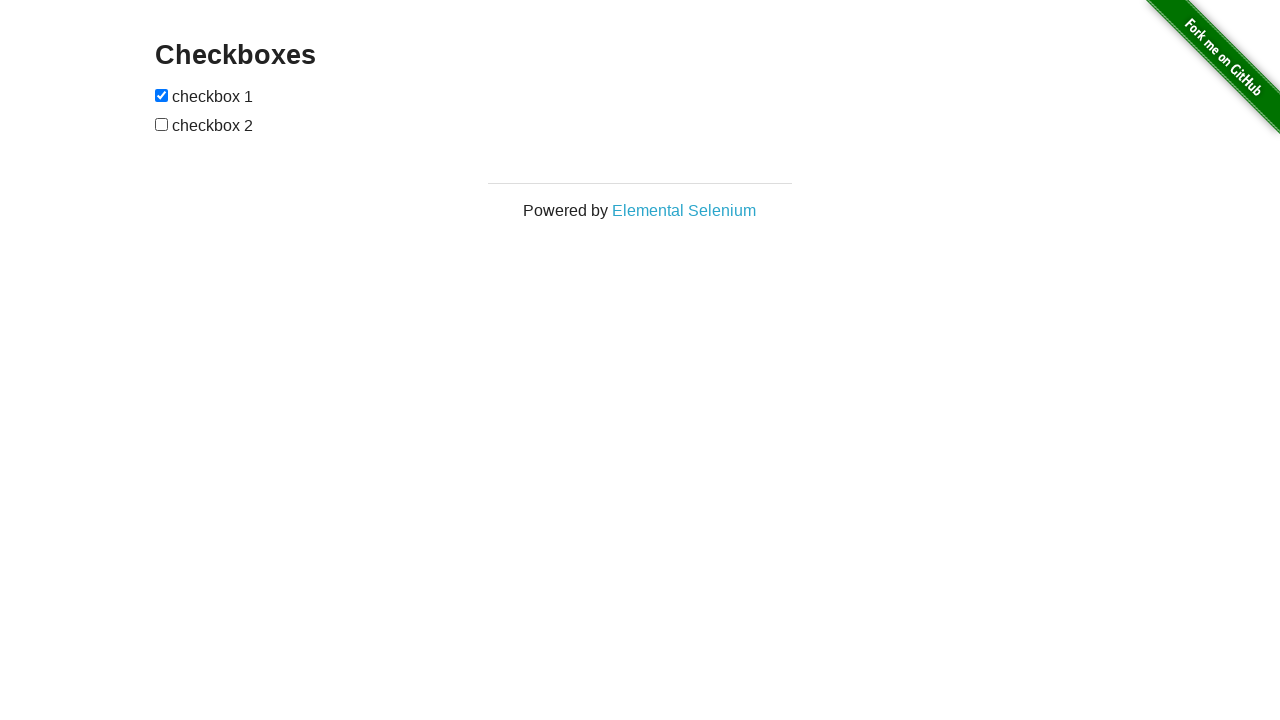